Tests checkbox functionality by clicking the Sunday checkbox

Starting URL: https://testautomationpractice.blogspot.com/

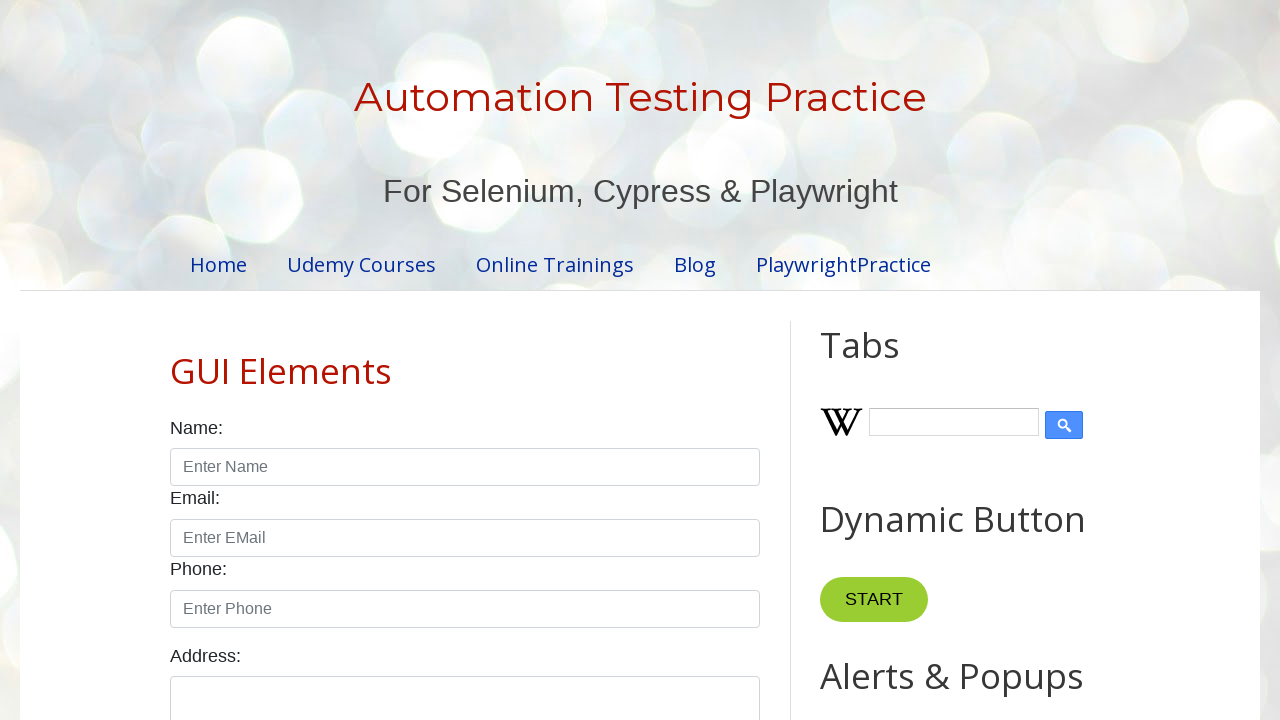

Navigated to test automation practice website
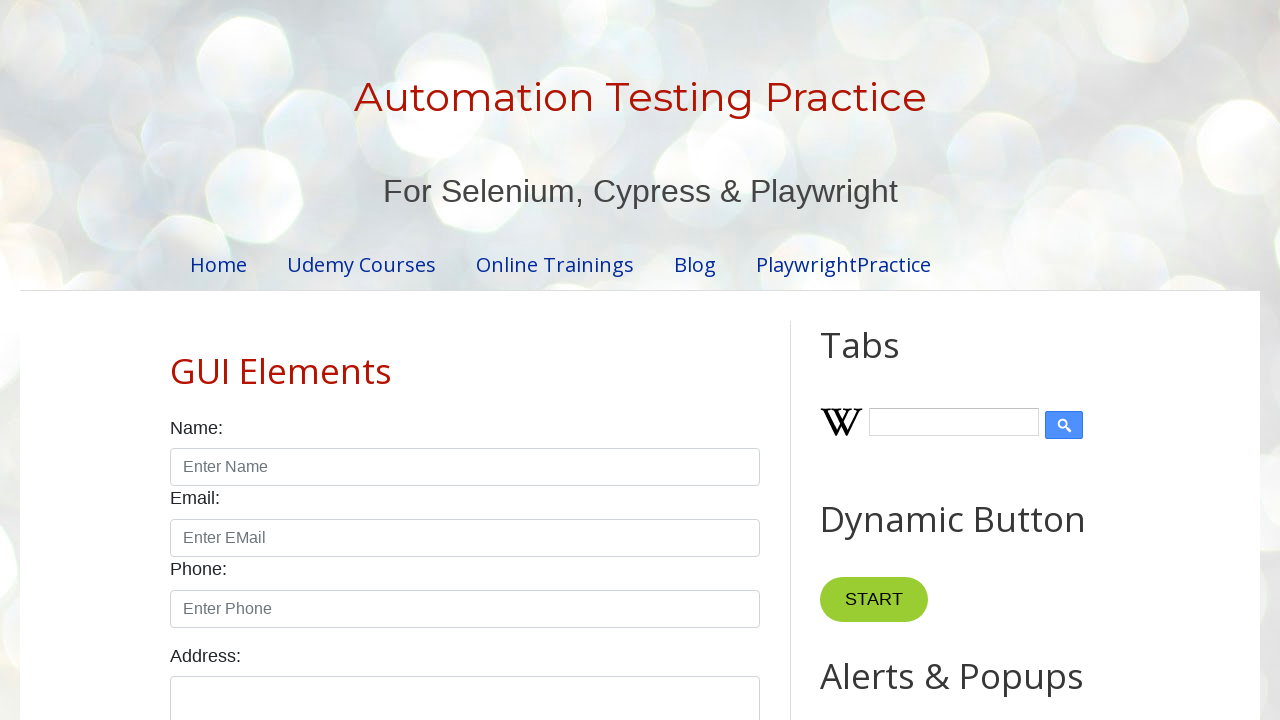

Clicked Sunday checkbox at (176, 360) on #sunday
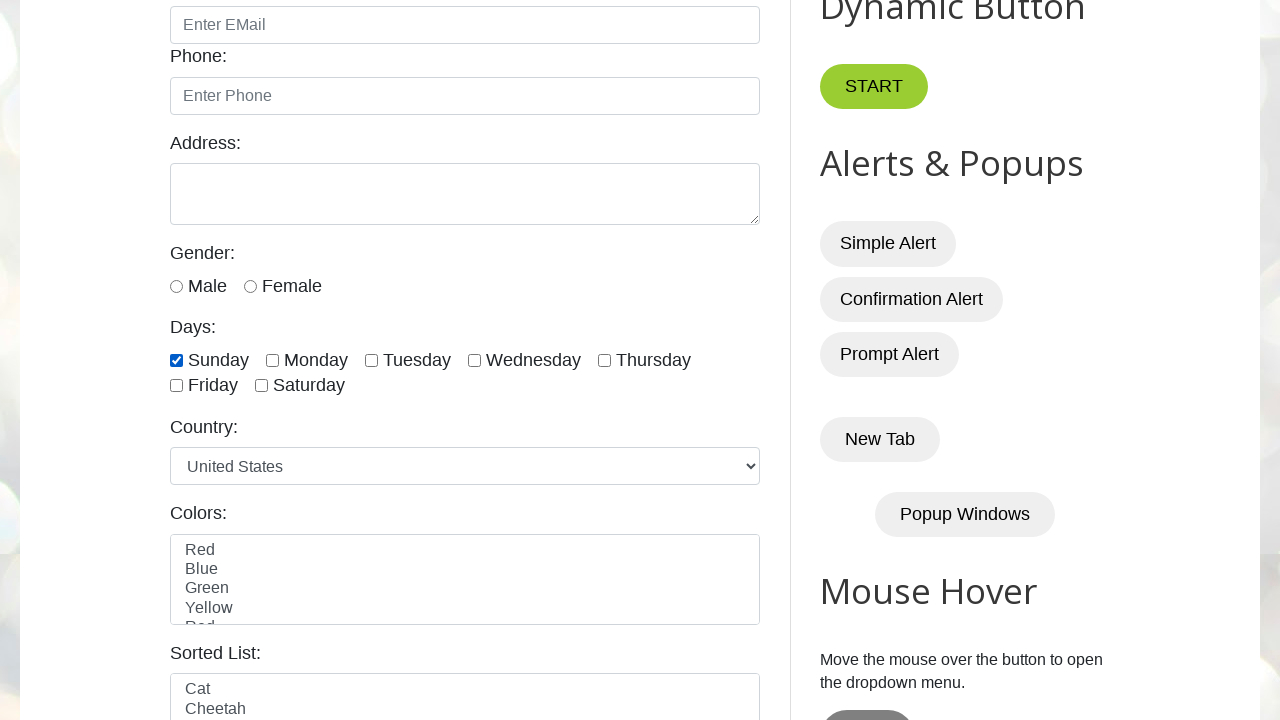

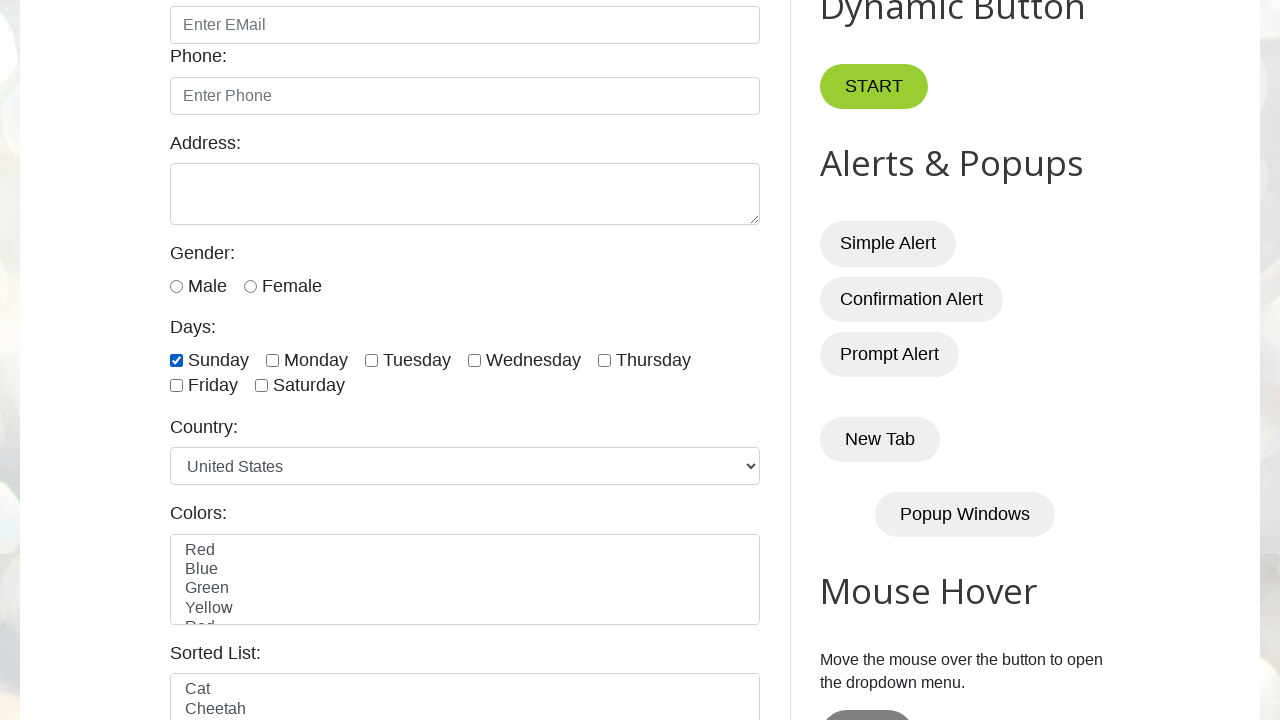